Tests handling a "sweet alert" modal popup by clicking the third "Show" button and then closing it with the close icon.

Starting URL: https://www.leafground.com/alert.xhtml

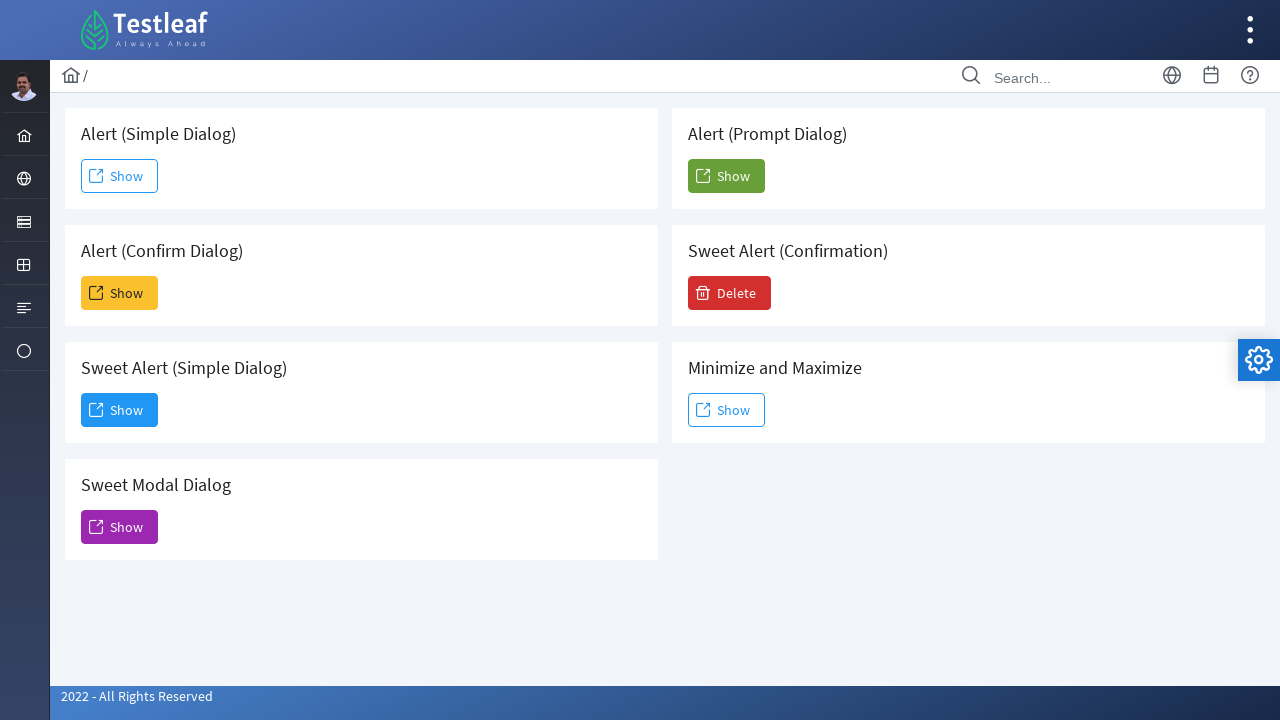

Clicked the third 'Show' button to trigger sweet alert at (120, 410) on xpath=//span[text()='Show'] >> nth=2
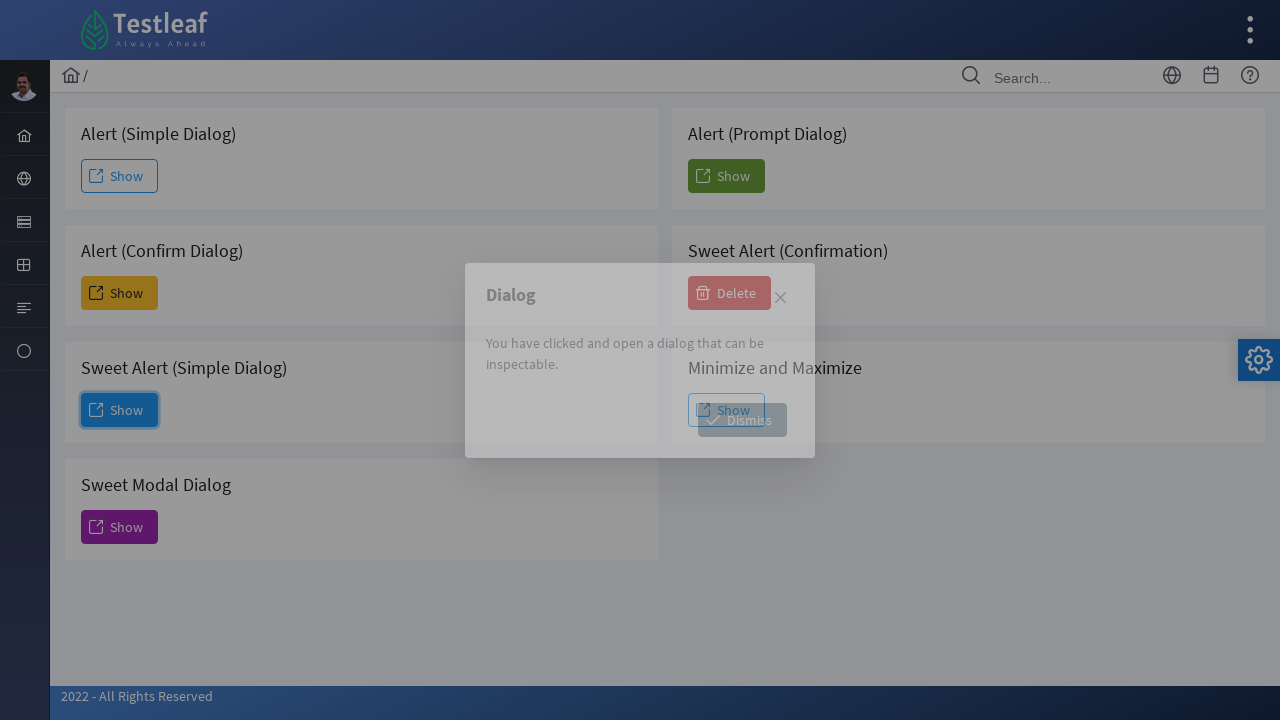

Waited for sweet alert modal to appear
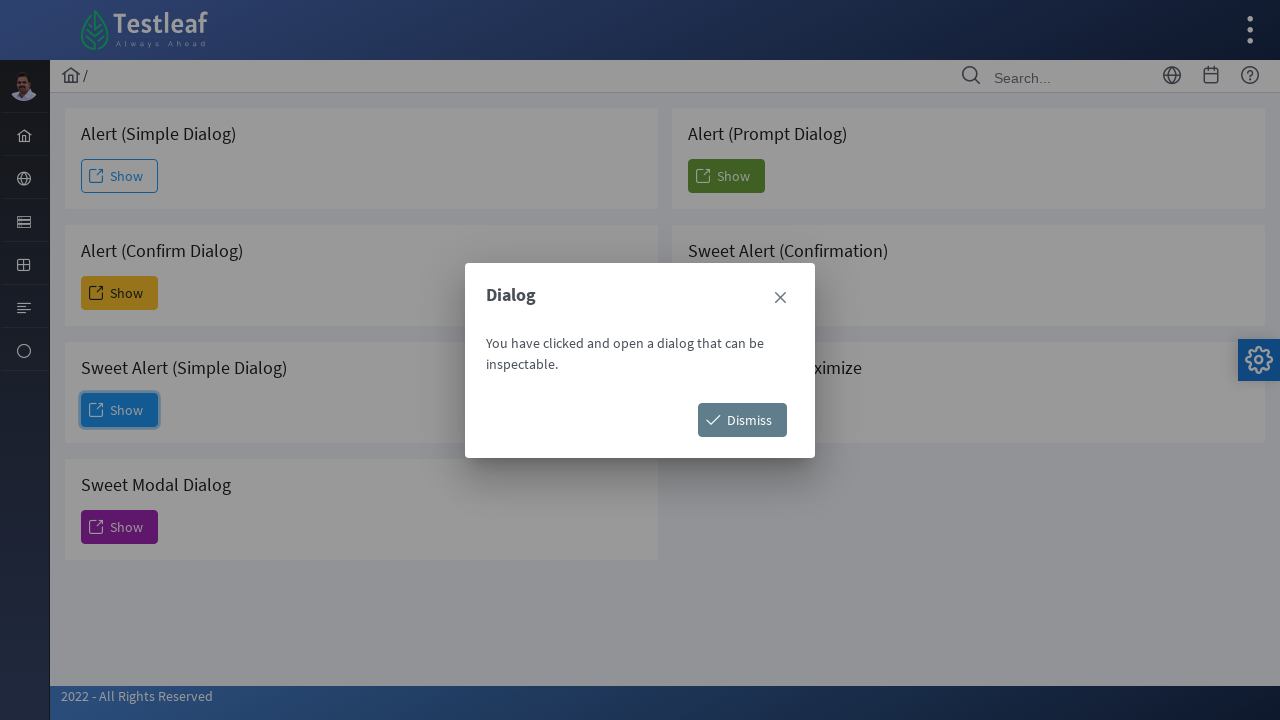

Clicked the close icon on the sweet alert modal at (780, 298) on xpath=//span[@class='ui-icon ui-icon-closethick'] >> nth=0
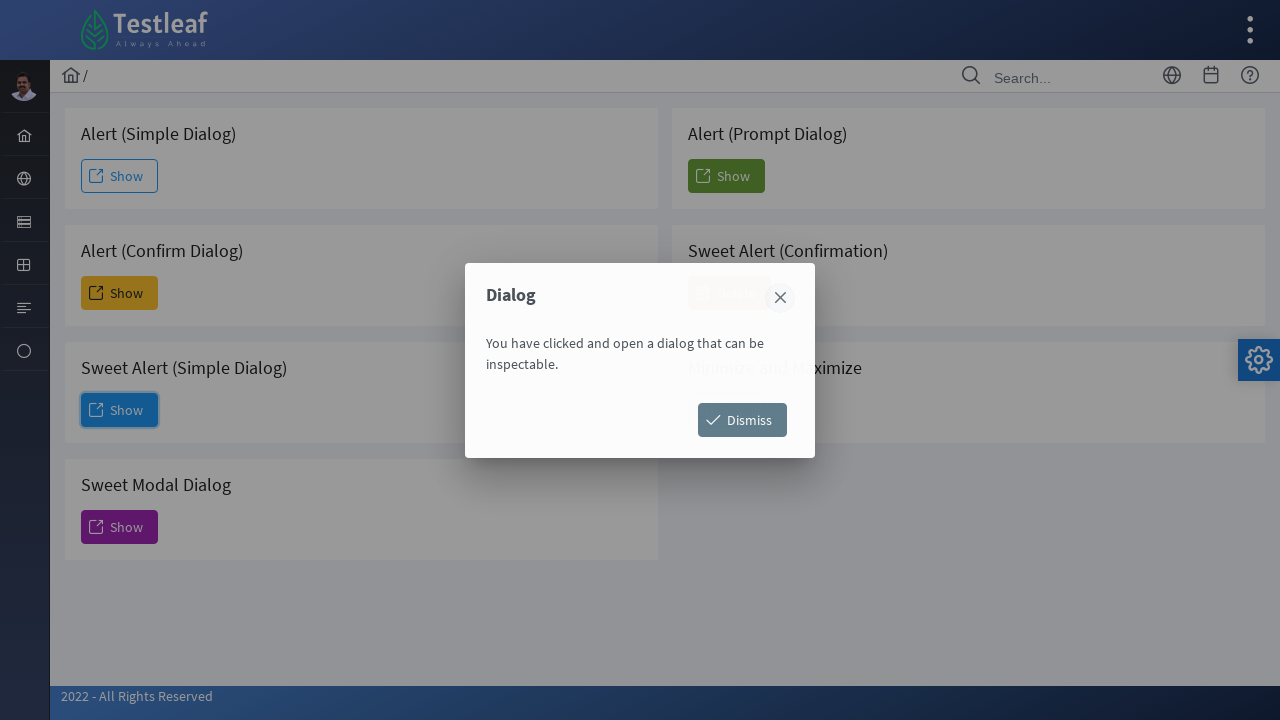

Waited for sweet alert modal to close
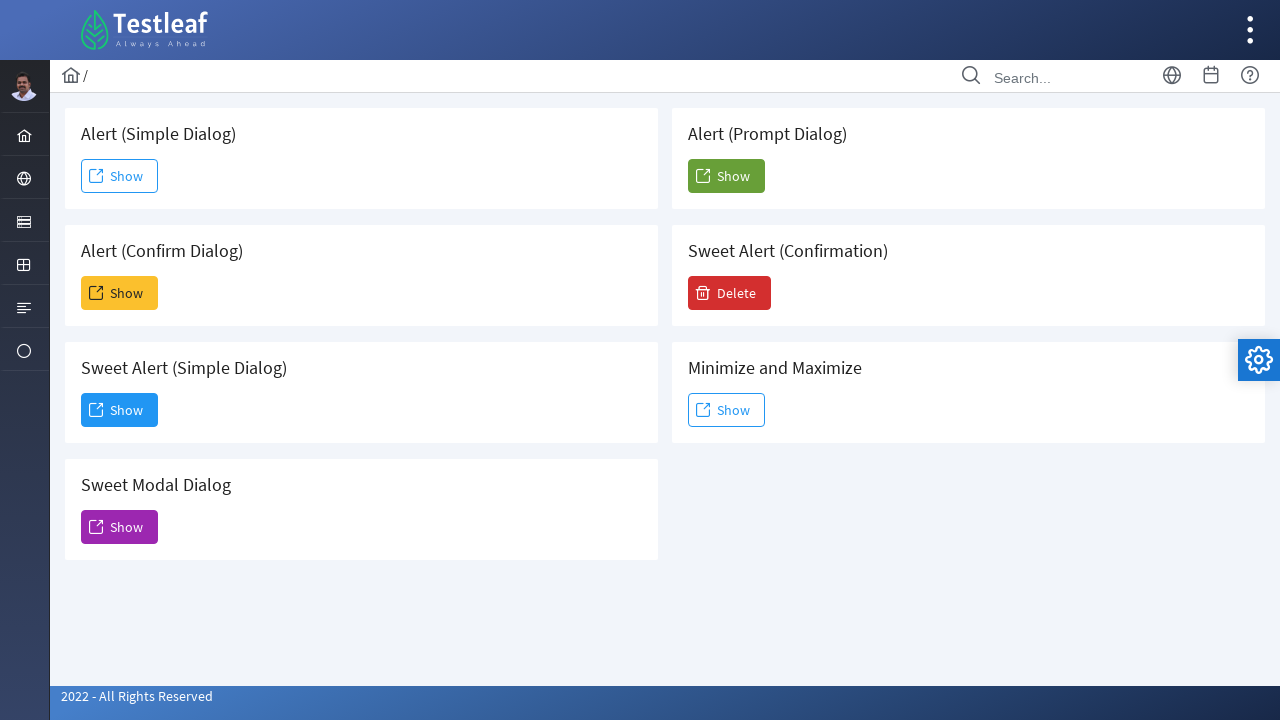

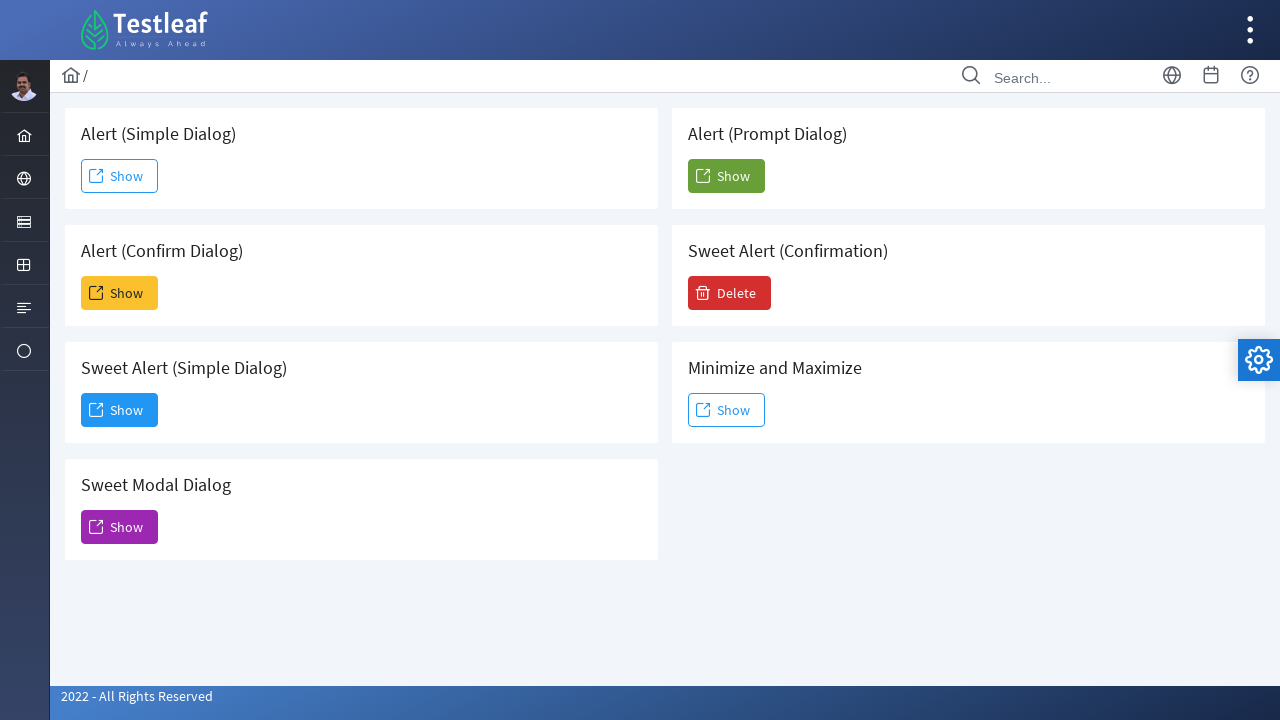